Tests calculator multiplication functionality by clicking 5 * 2 and verifying the result equals 10

Starting URL: https://testpages.eviltester.com/styled/apps/calculator.html

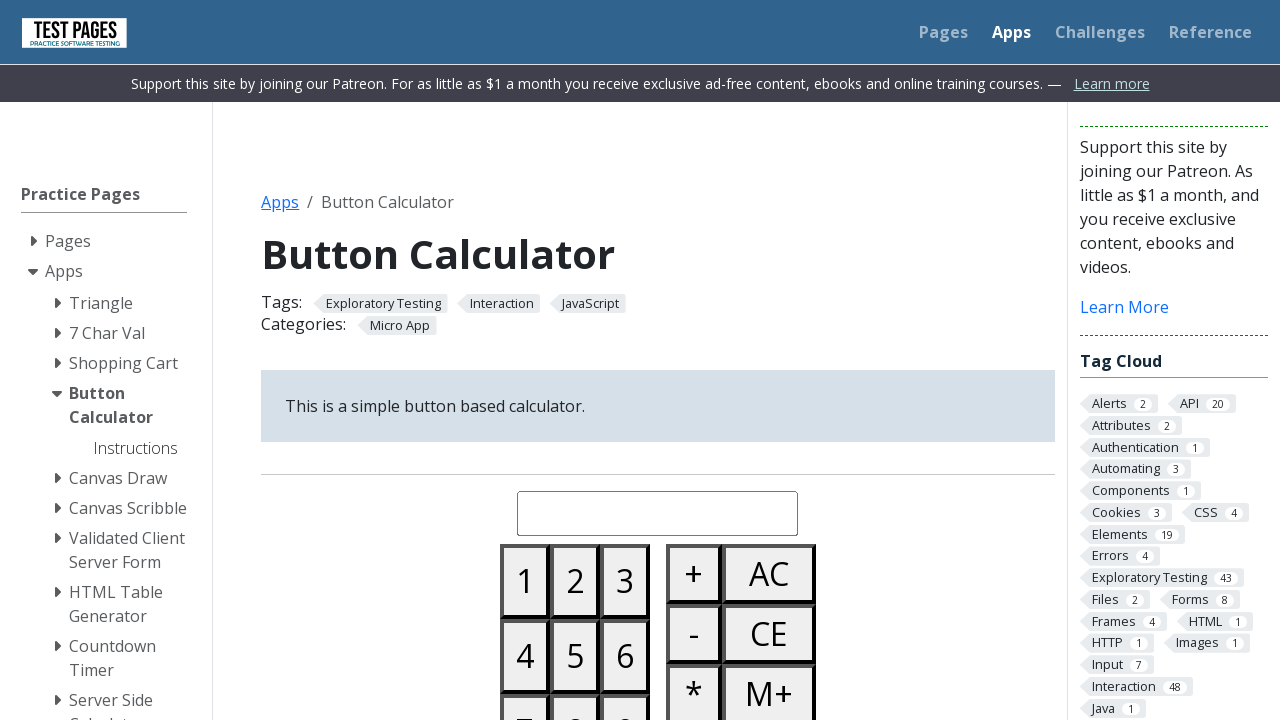

Clicked button 5 on calculator at (575, 656) on #button05
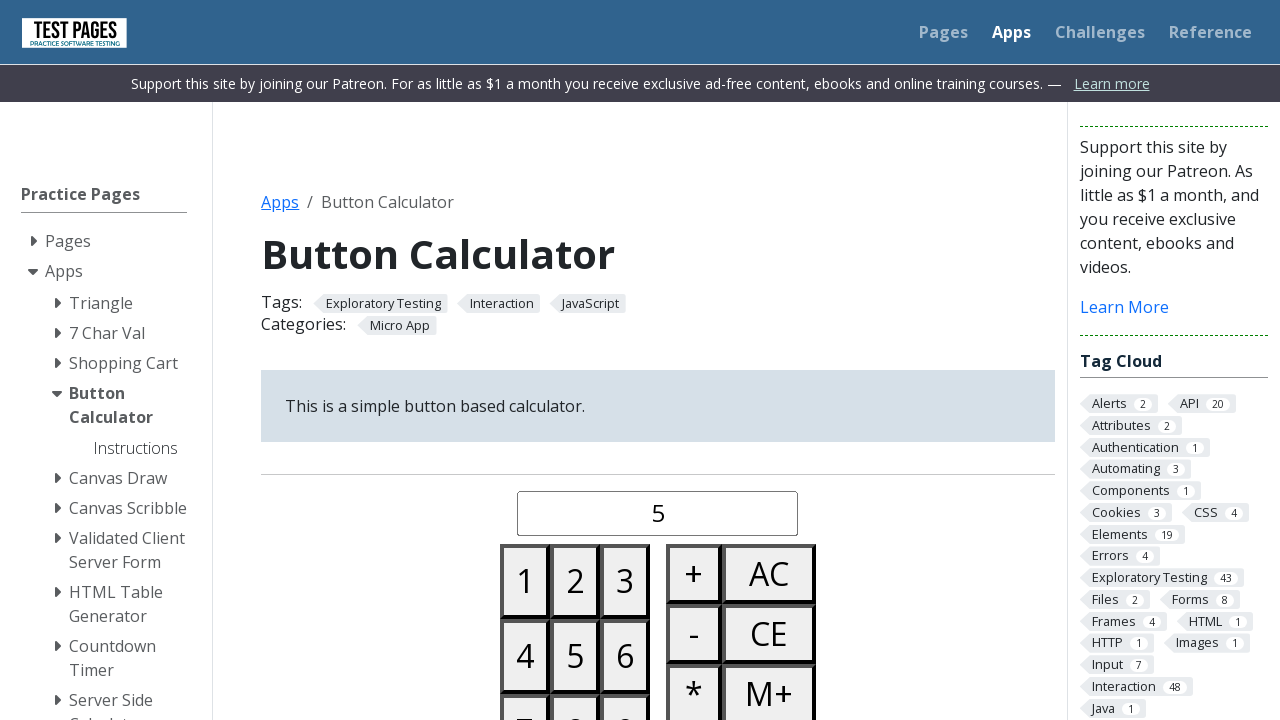

Clicked multiply button at (694, 690) on #buttonmultiply
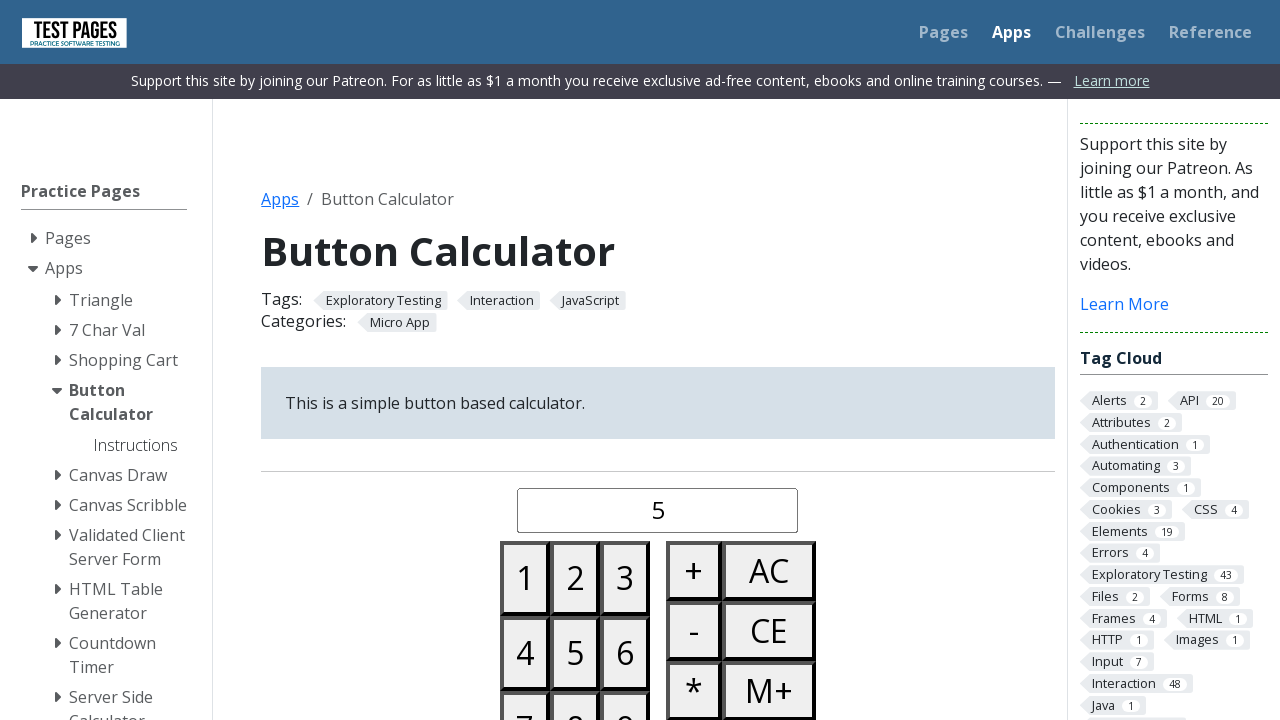

Clicked button 2 on calculator at (575, 578) on #button02
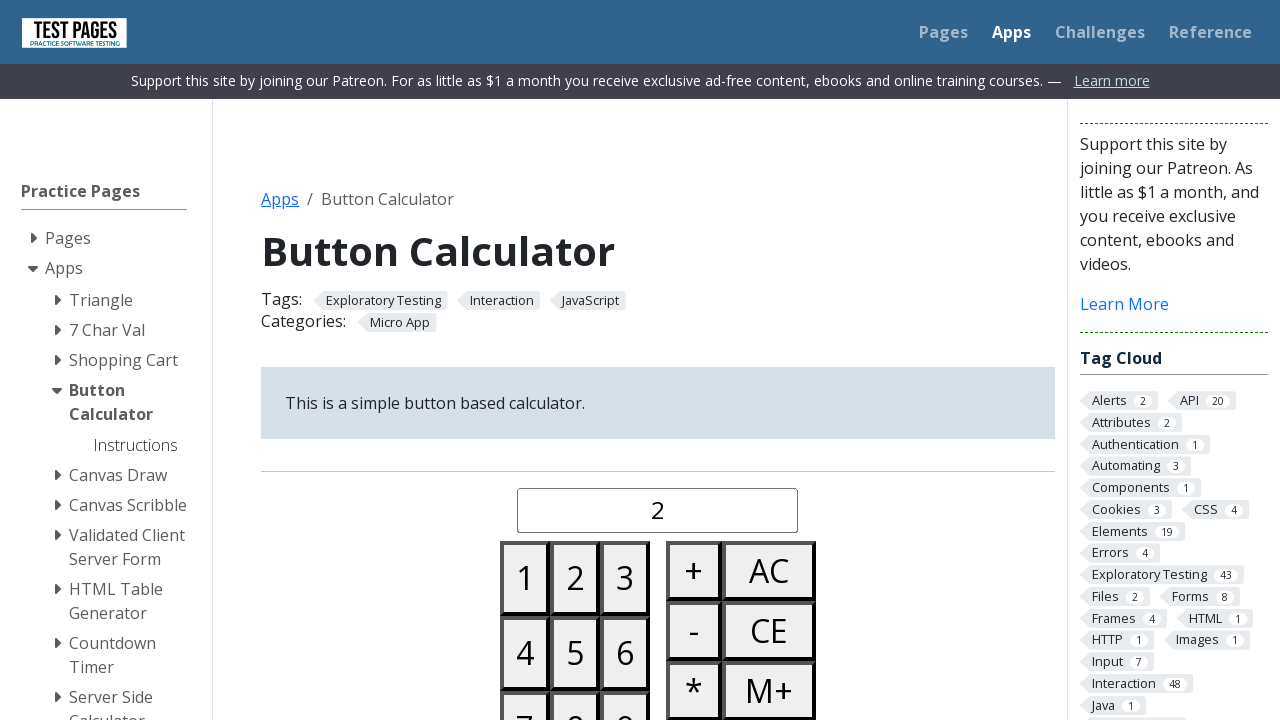

Clicked equals button to calculate result at (694, 360) on #buttonequals
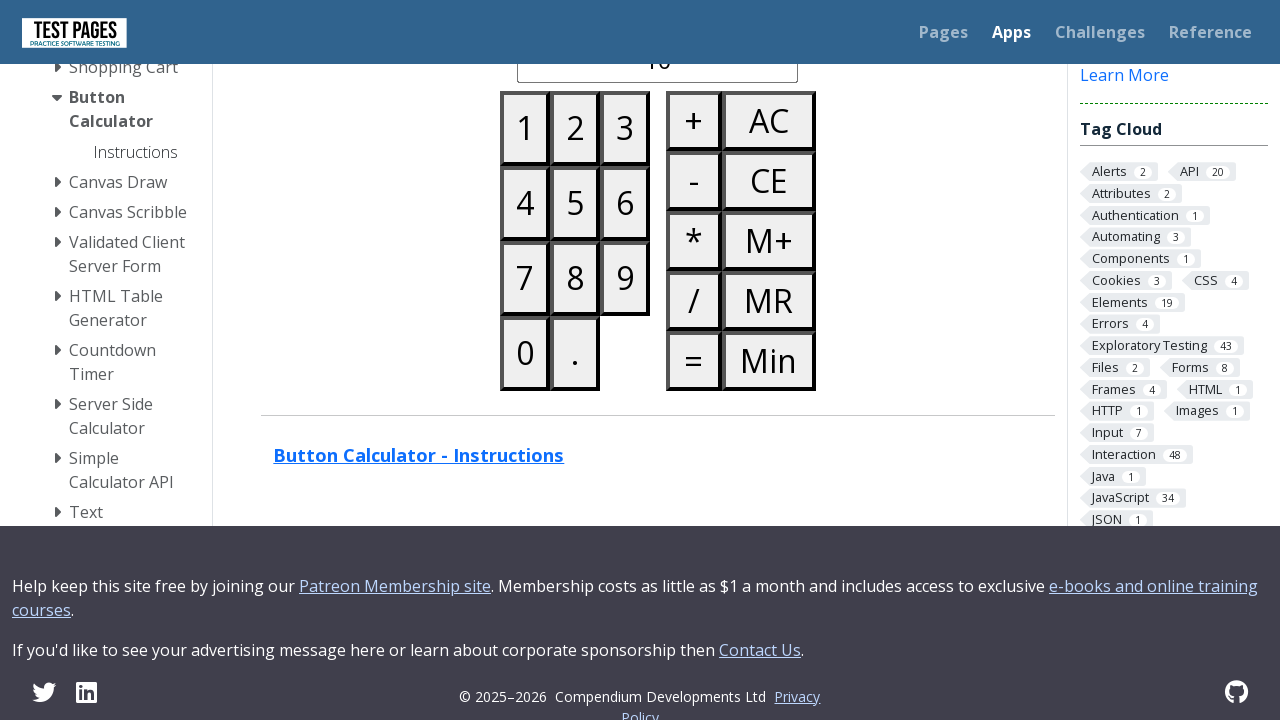

Result display loaded showing calculated value
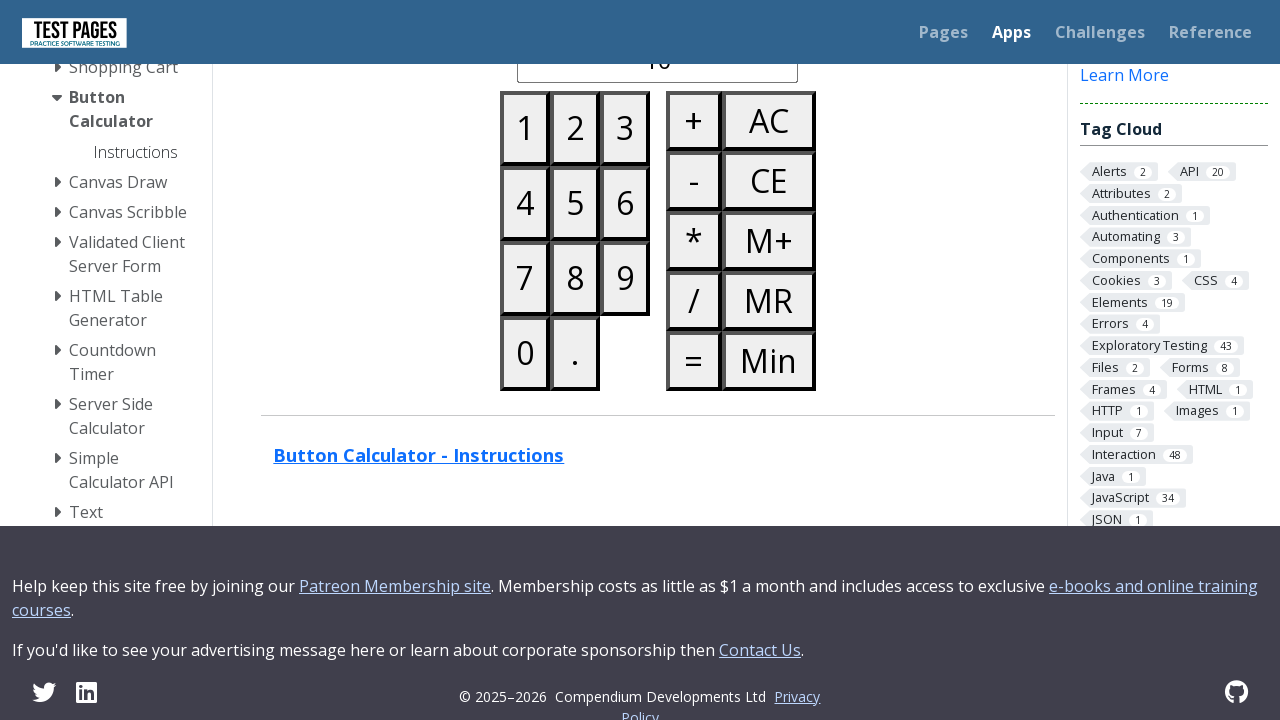

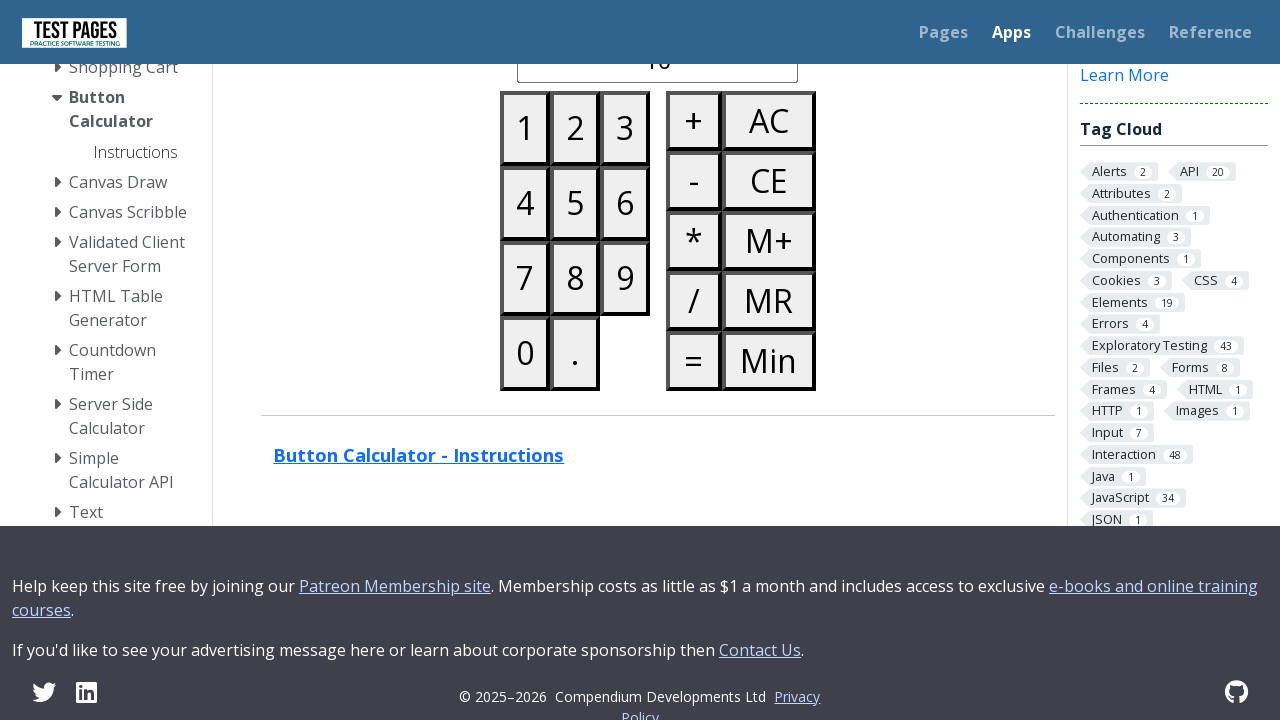